Tests triangle classification with sides 6, 8, 11 (scalene triangle) and verifies the result

Starting URL: https://testpages.eviltester.com/styled/apps/triangle/triangle001.html

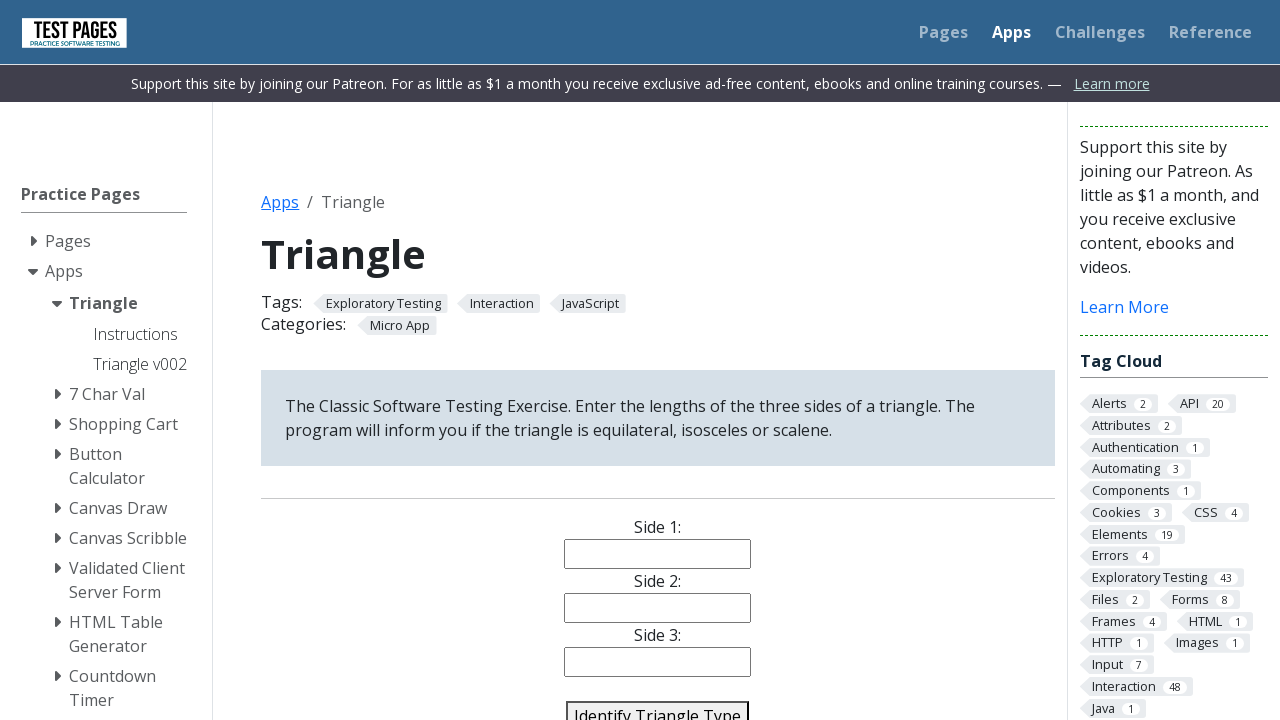

Navigated to triangle classification test page
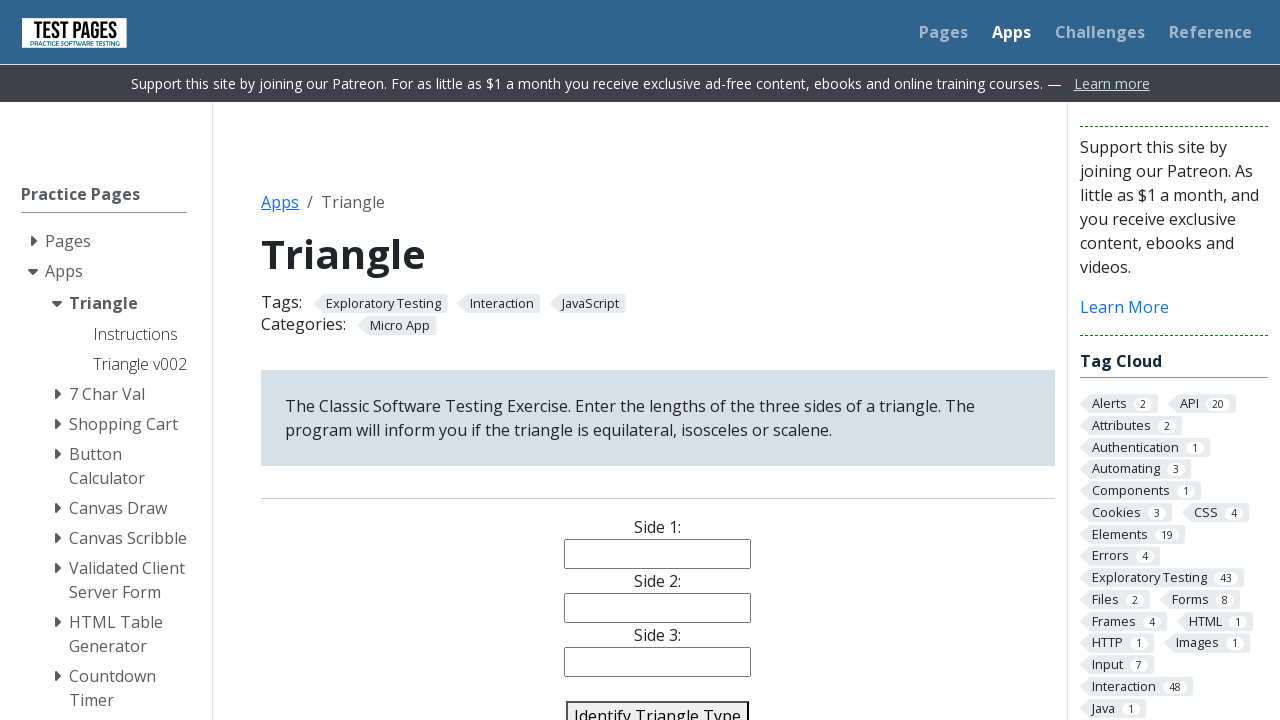

Filled side1 input with value '6' on input[name='side1']
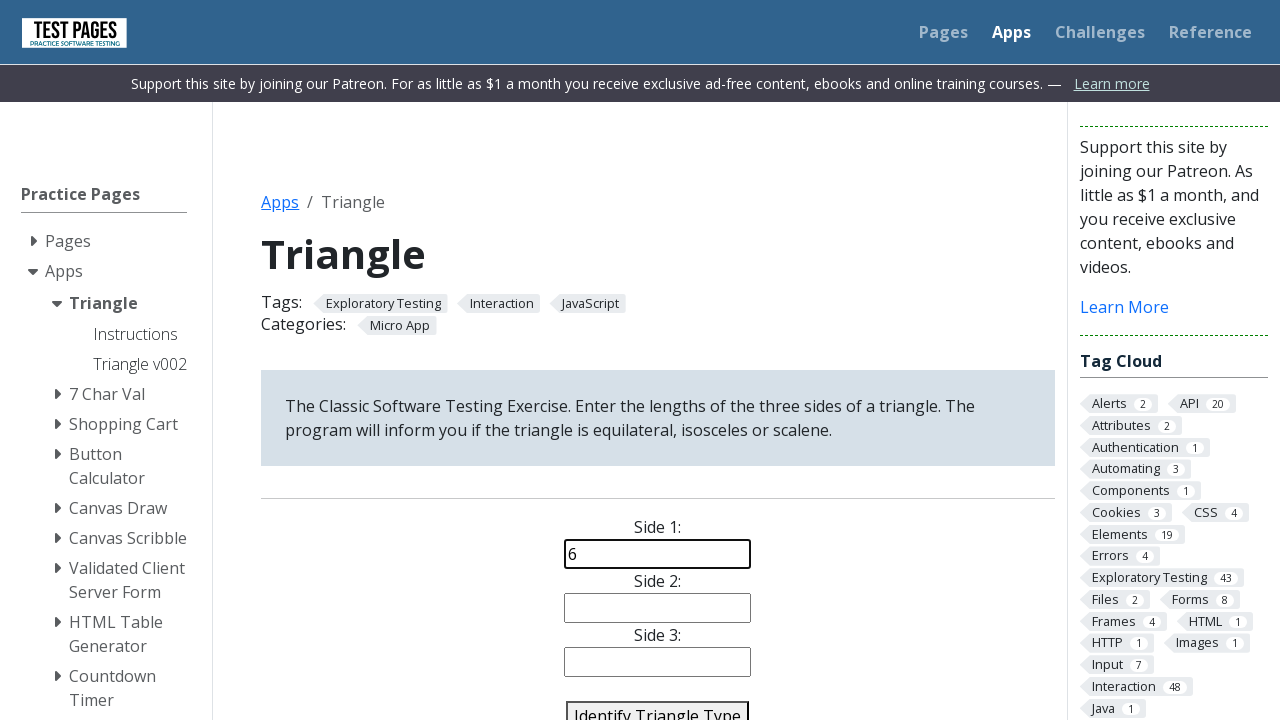

Filled side2 input with value '8' on input[name='side2']
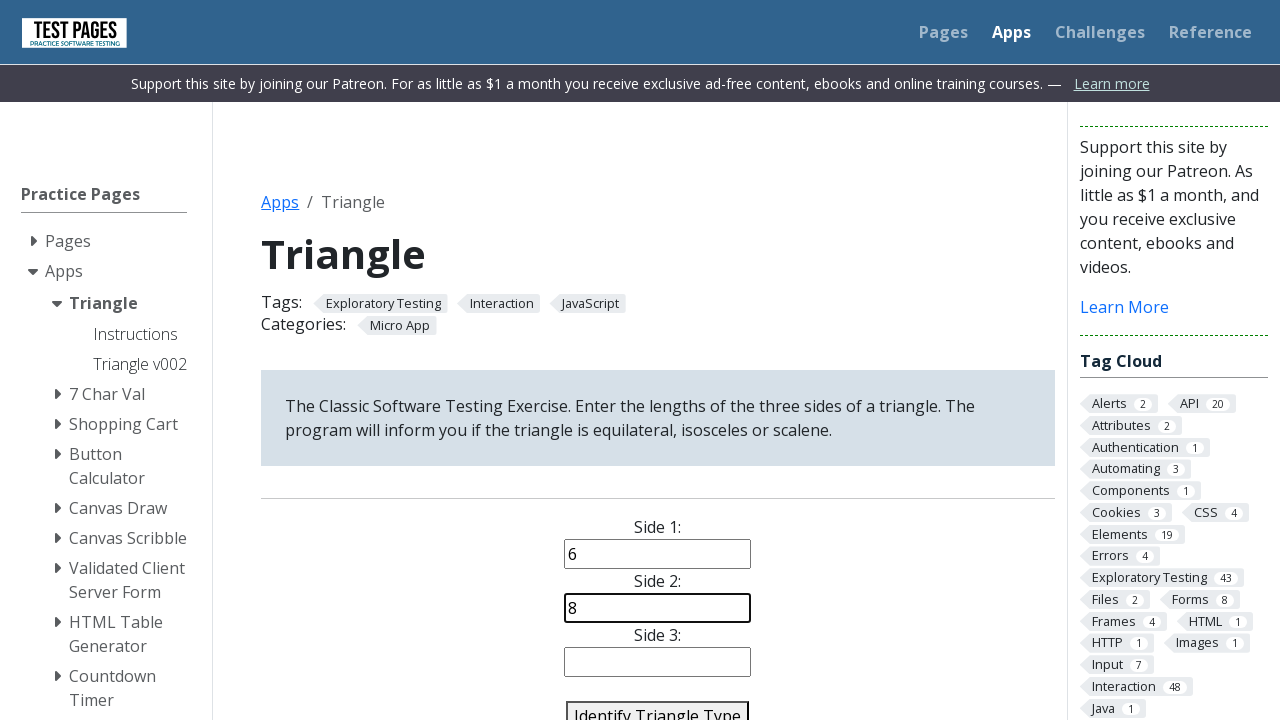

Filled side3 input with value '11' on input[name='side3']
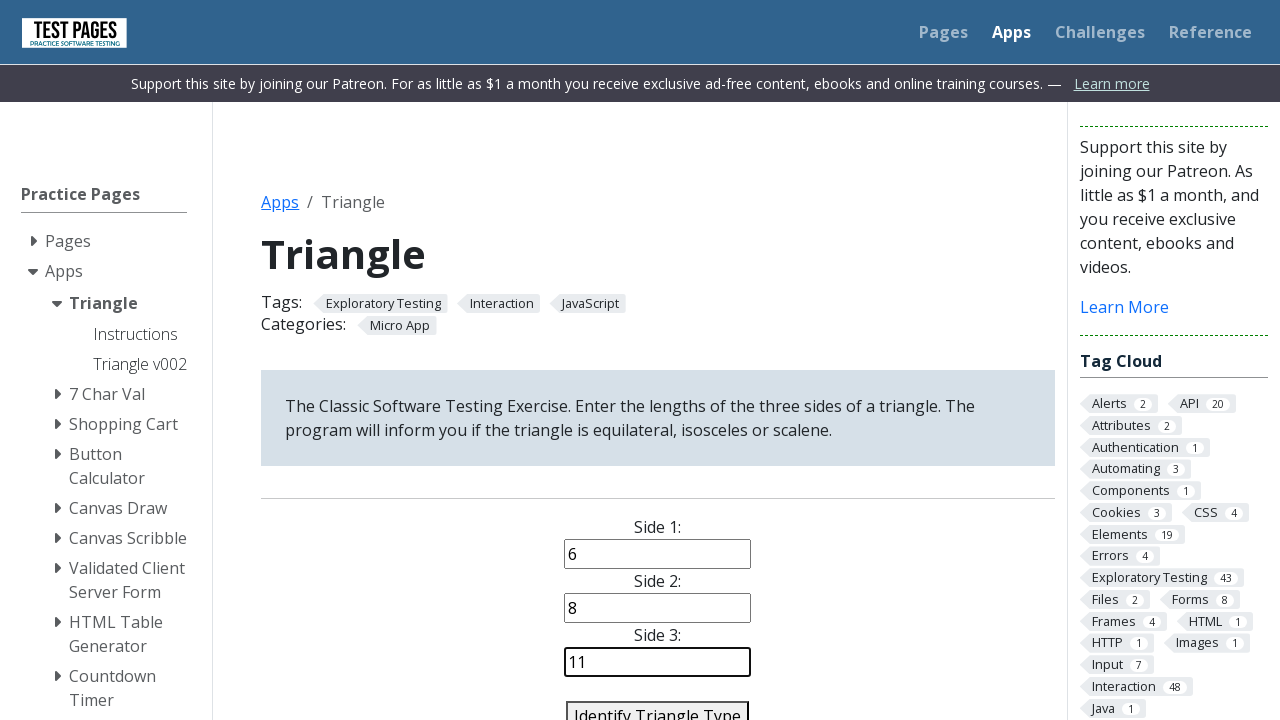

Clicked identify triangle button at (658, 705) on #identify-triangle-action
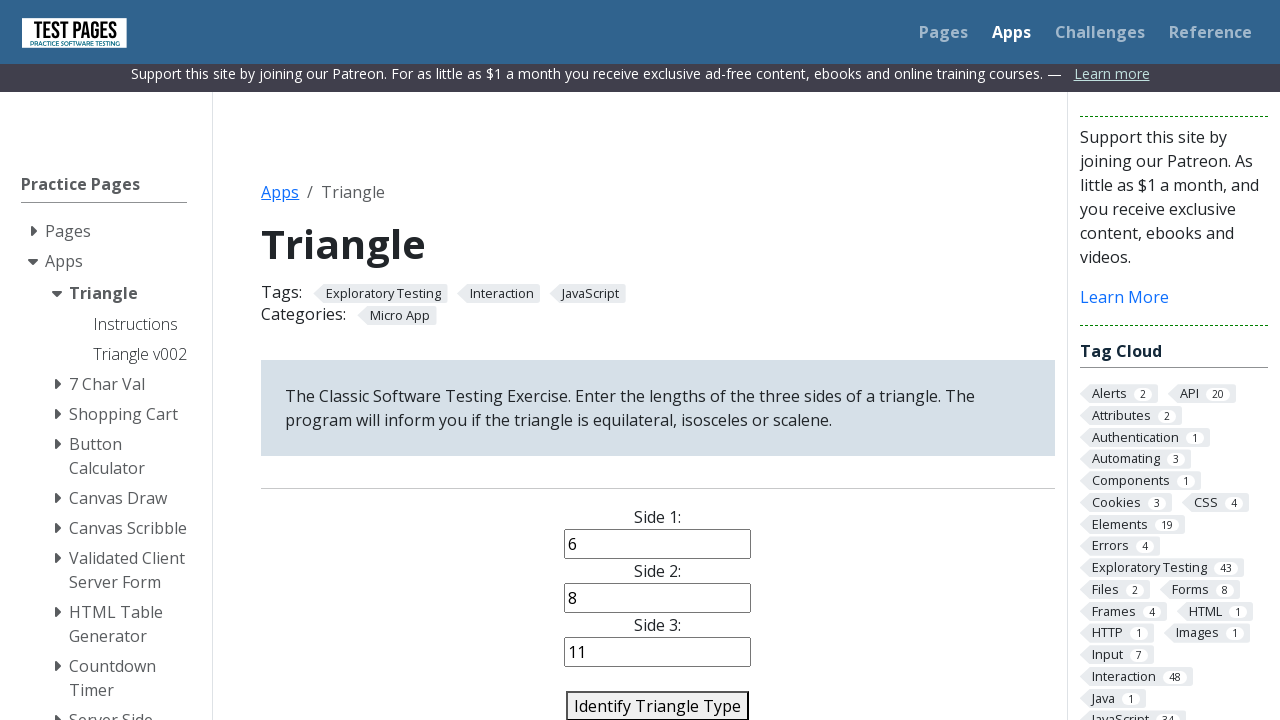

Triangle classification result appeared
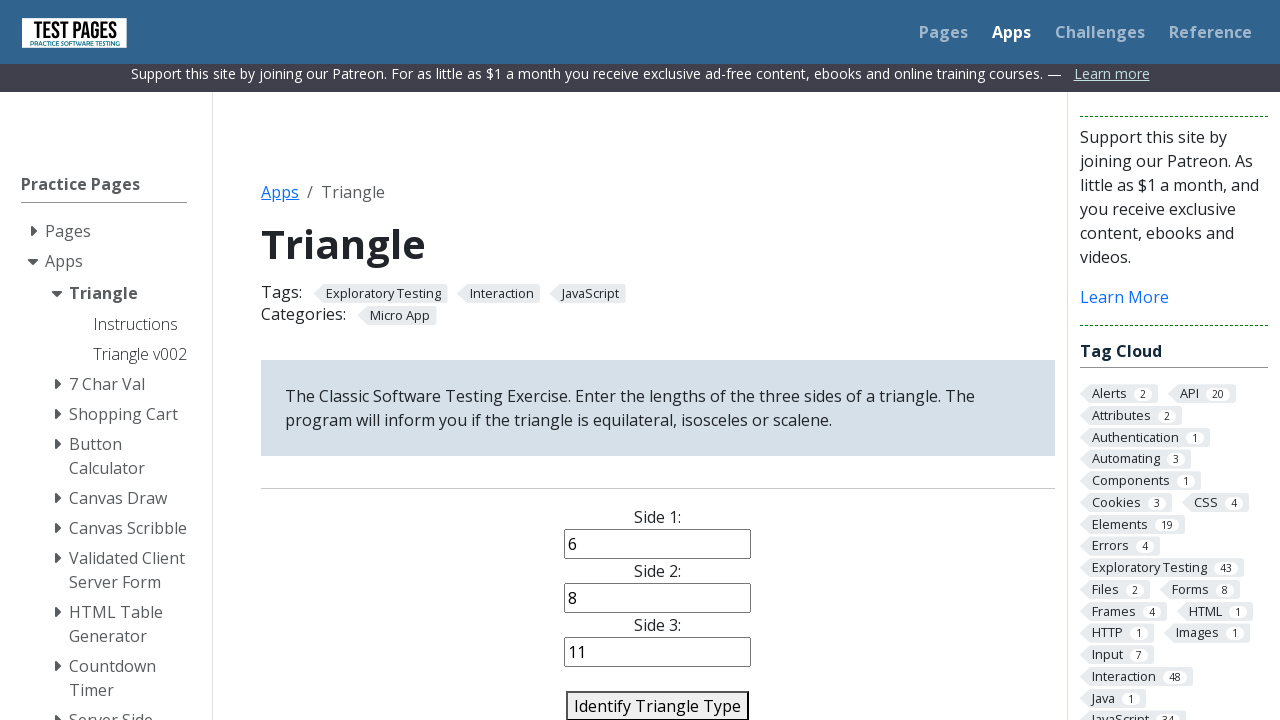

Verified triangle with sides 6, 8, 11 is classified as scalene
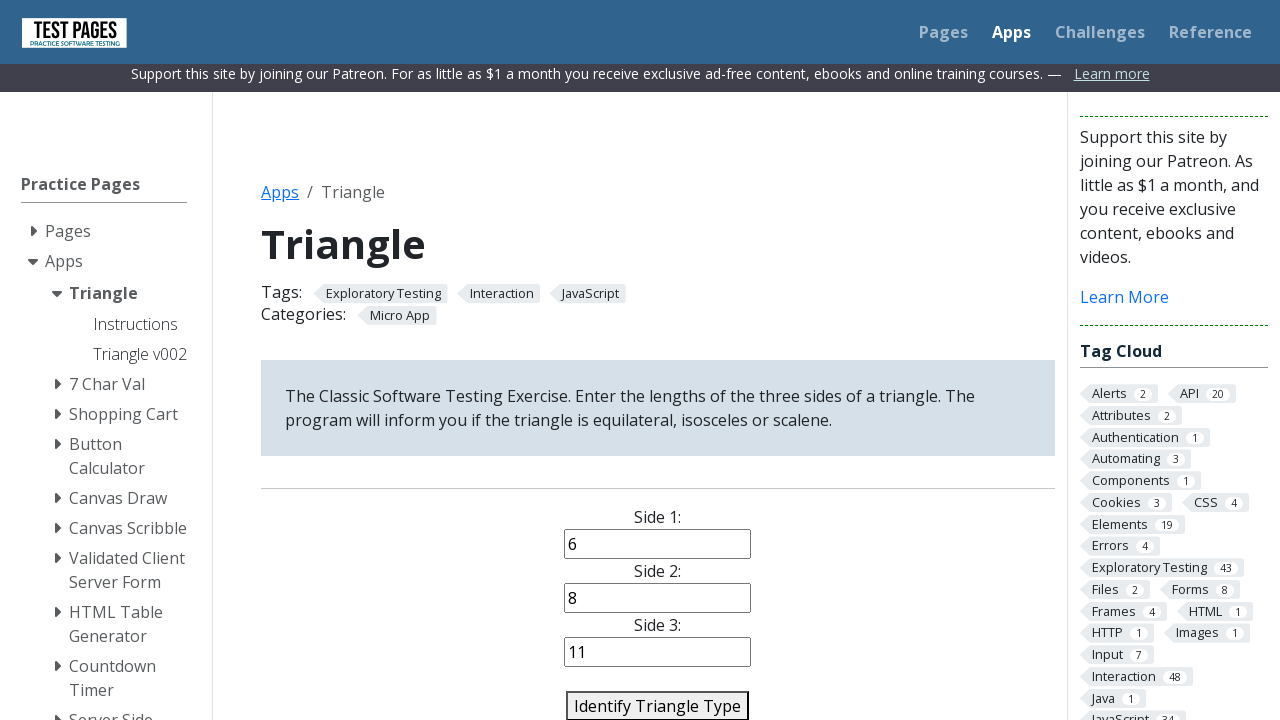

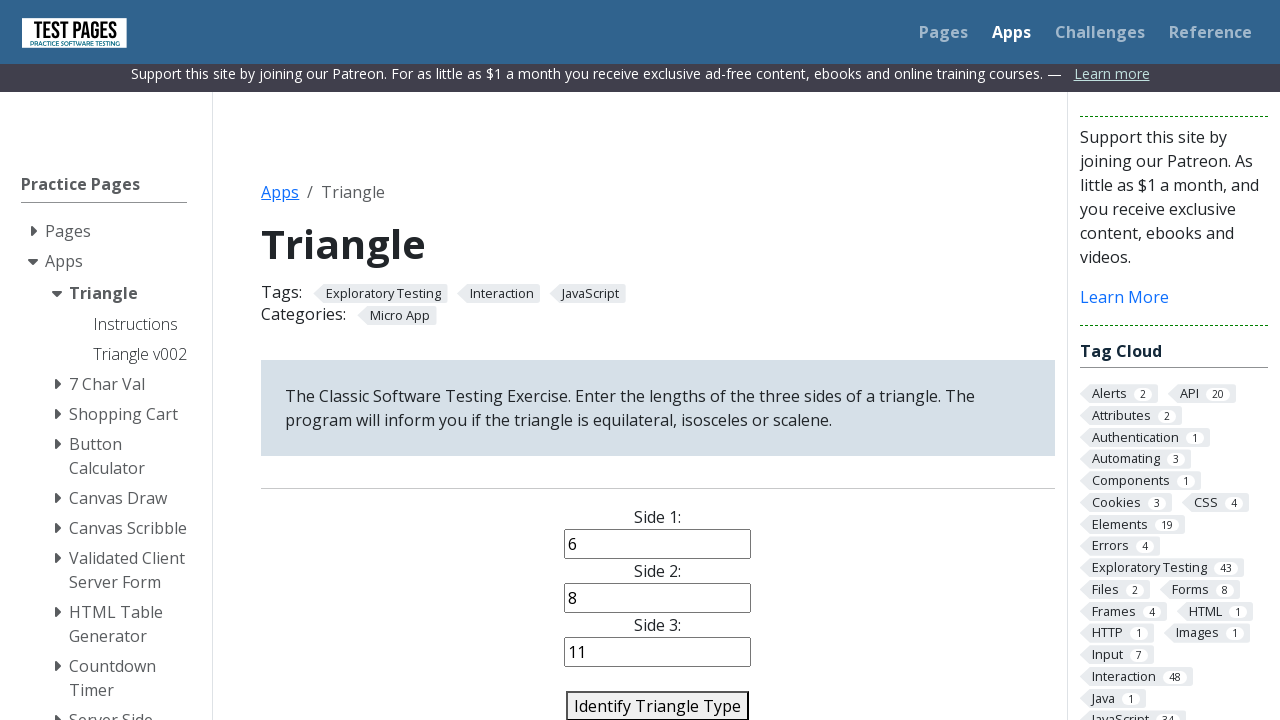